Tests navigation to the Events page by clicking the Events button

Starting URL: https://s2310455014.github.io/vue-event-inviter/#/

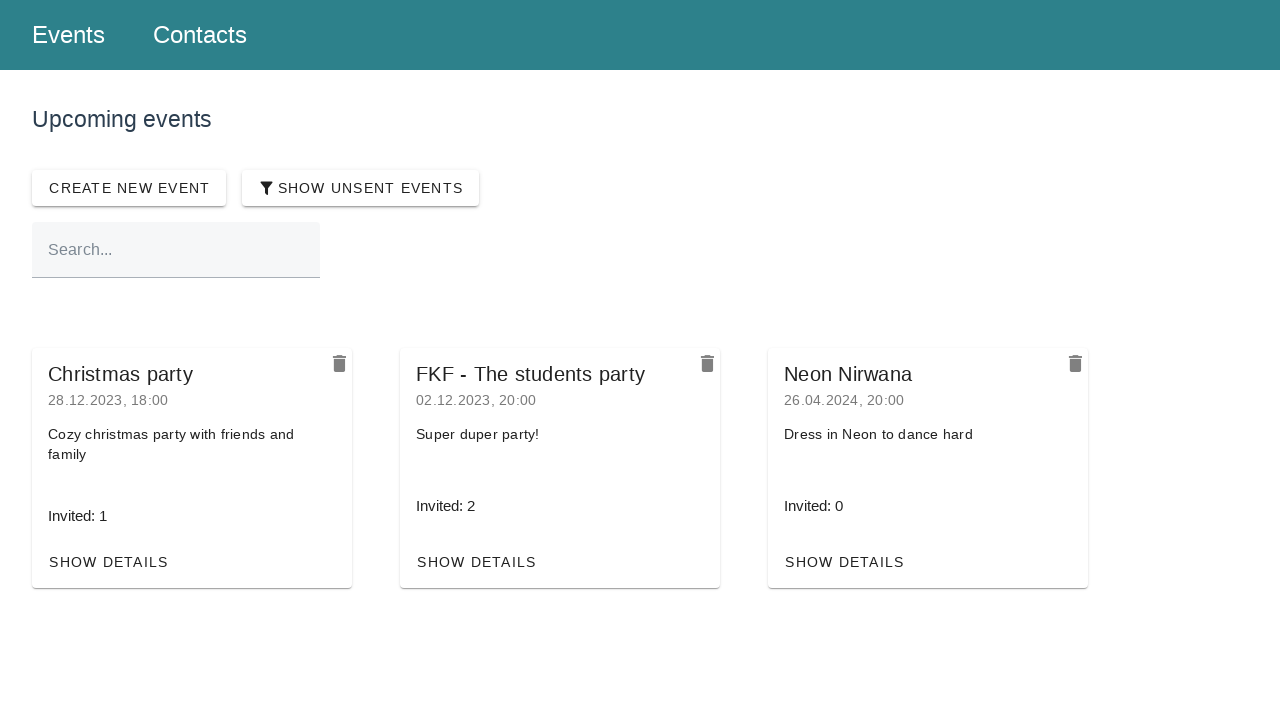

Clicked Events button to navigate to Events page at (60, 35) on text=Events
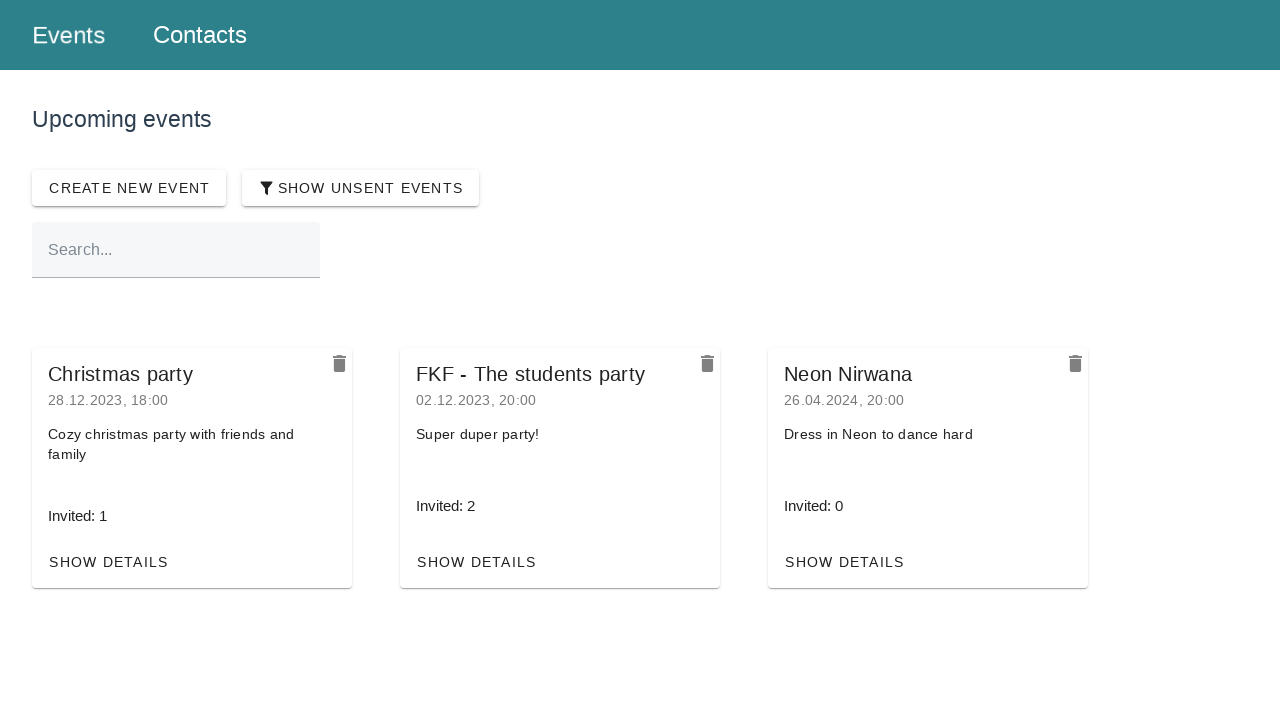

Events page loaded successfully
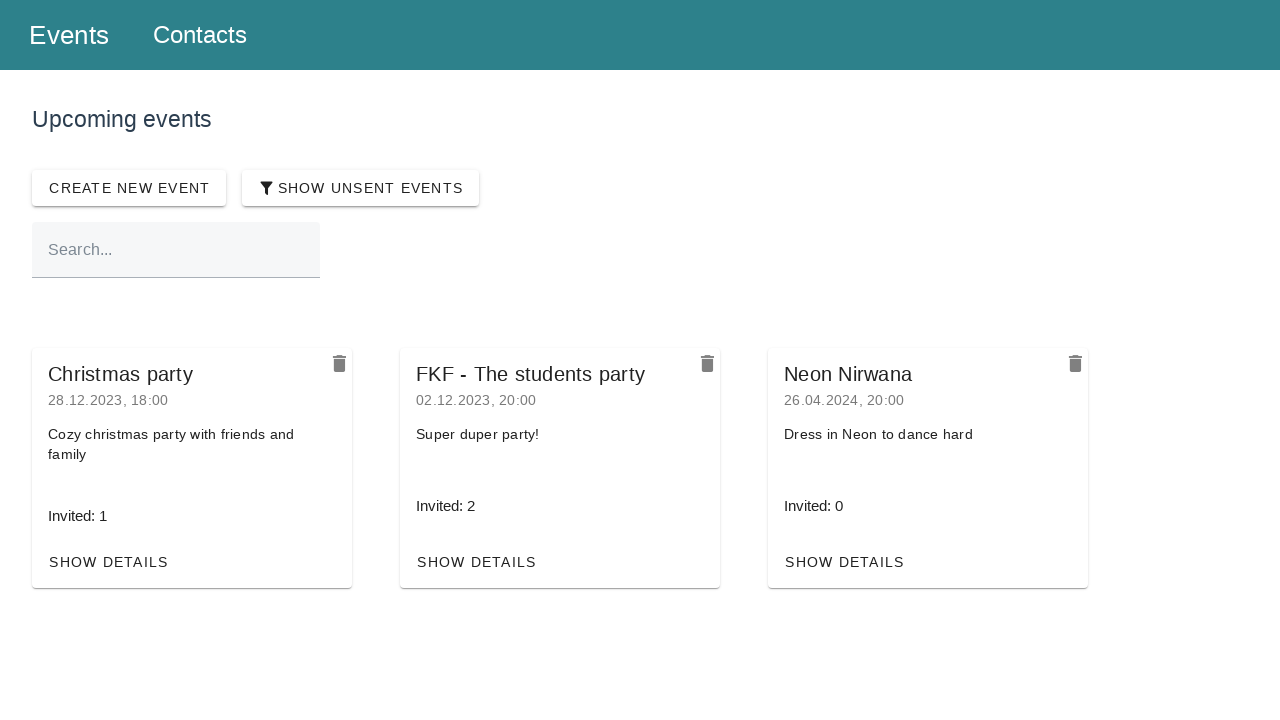

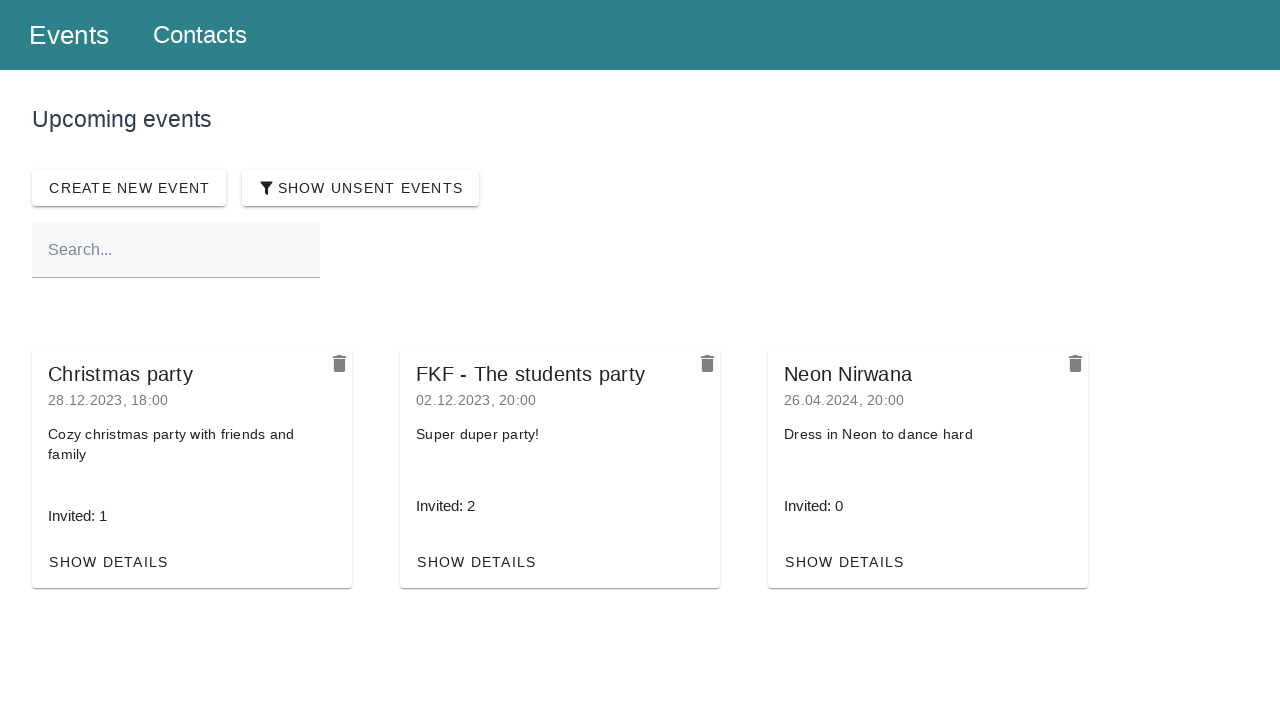